Tests drag and drop slider functionality by navigating to the sliders page and dragging a slider to change its value.

Starting URL: https://www.lambdatest.com/selenium-playground/

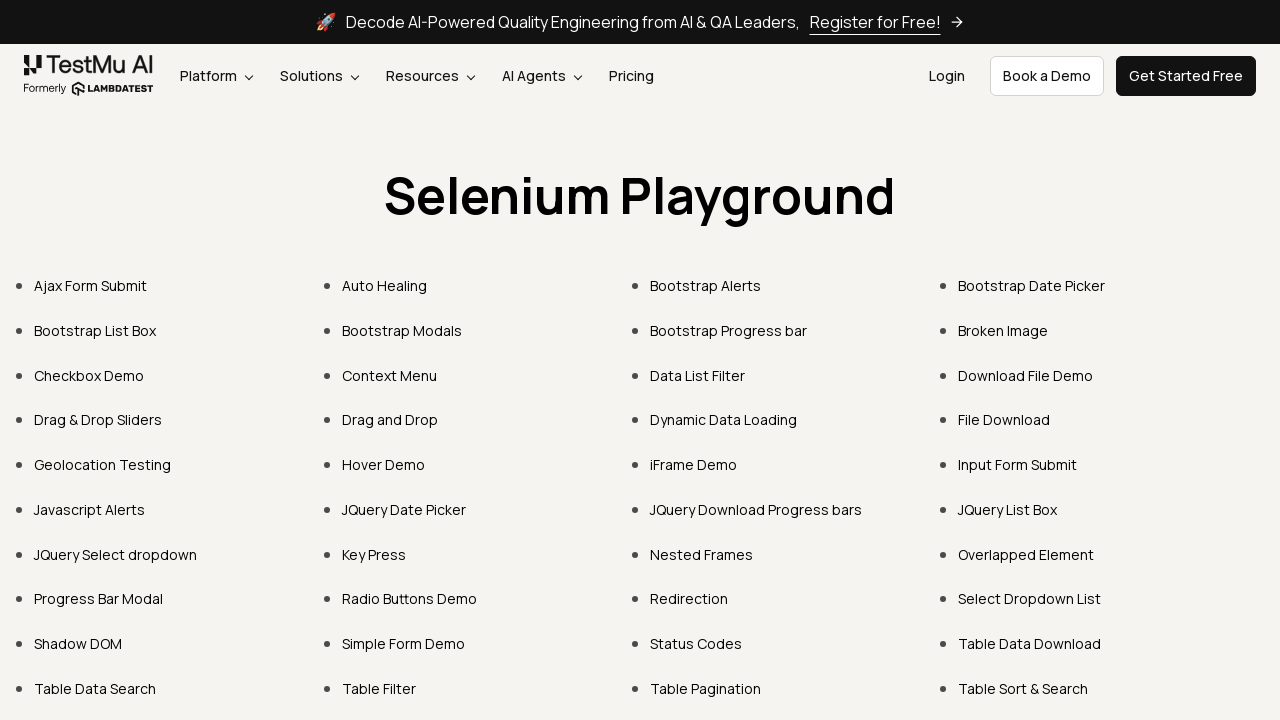

Clicked on Drag & Drop Sliders link at (98, 420) on xpath=//a[text()="Drag & Drop Sliders"]
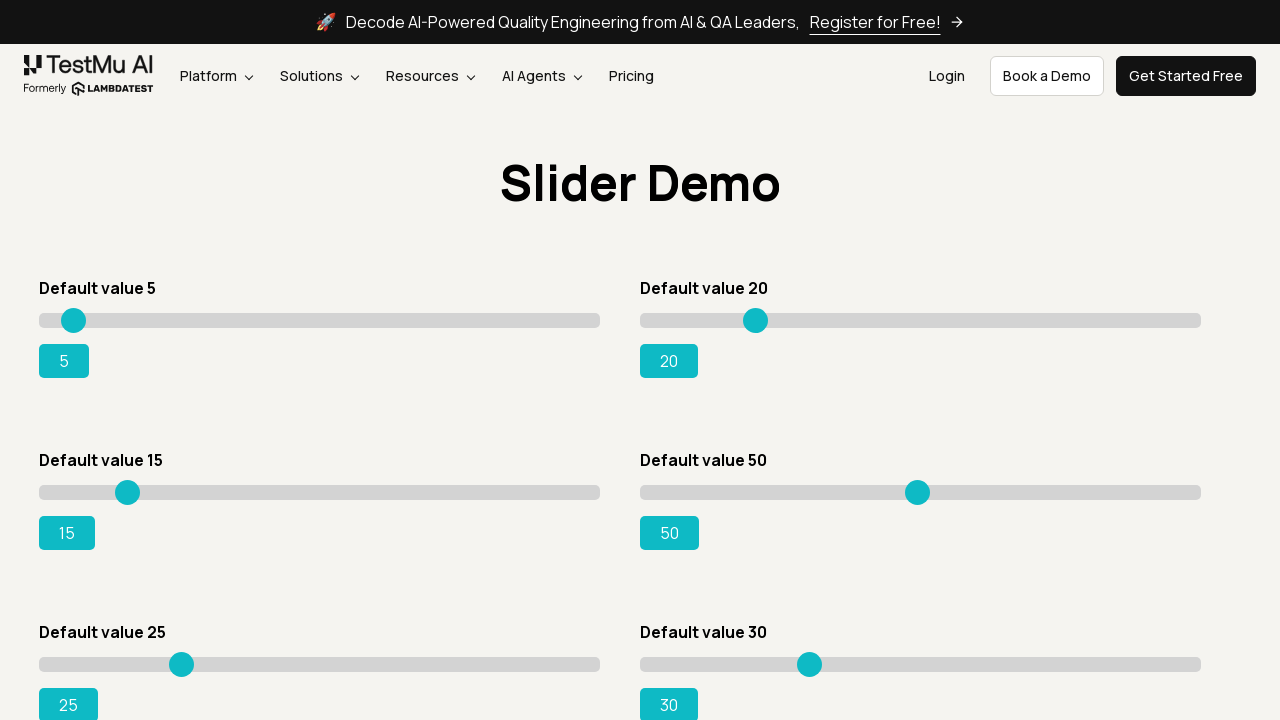

Sliders page loaded, default value 15 element visible
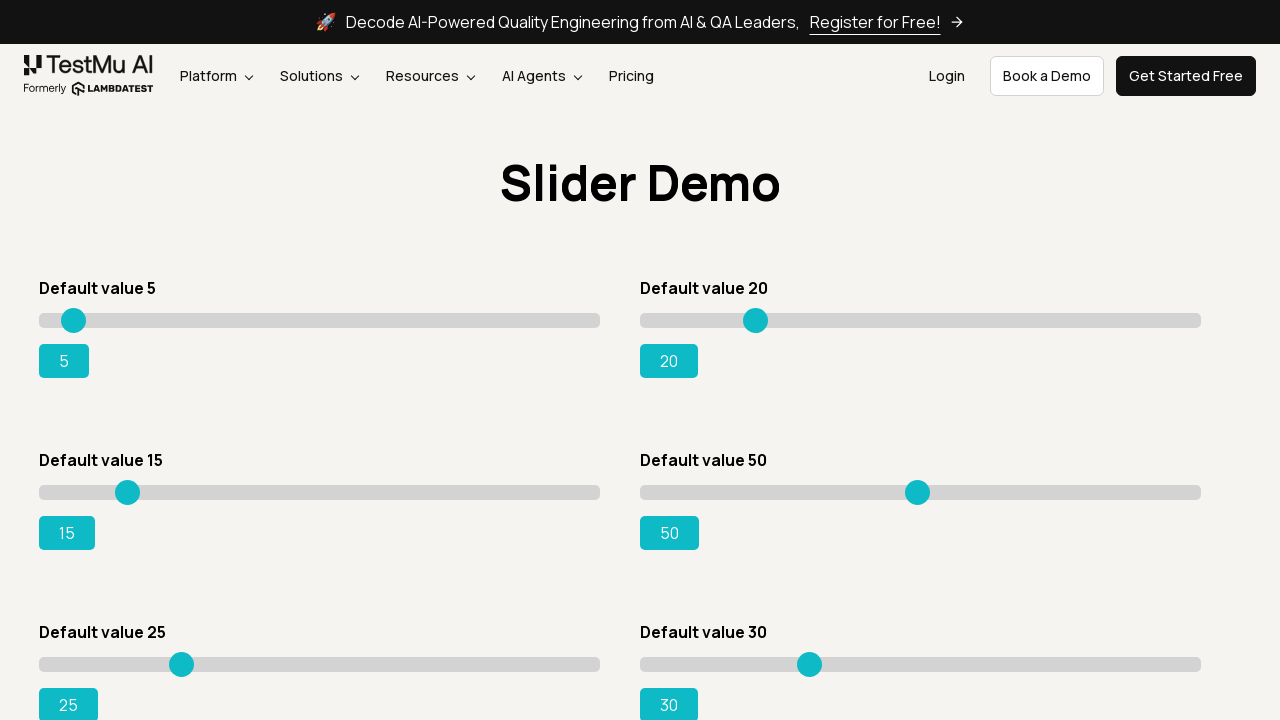

Hovered over the slider element at (320, 492) on xpath=//h4[text()=" Default value 15"]/parent::div//input[@class="sp__range"]
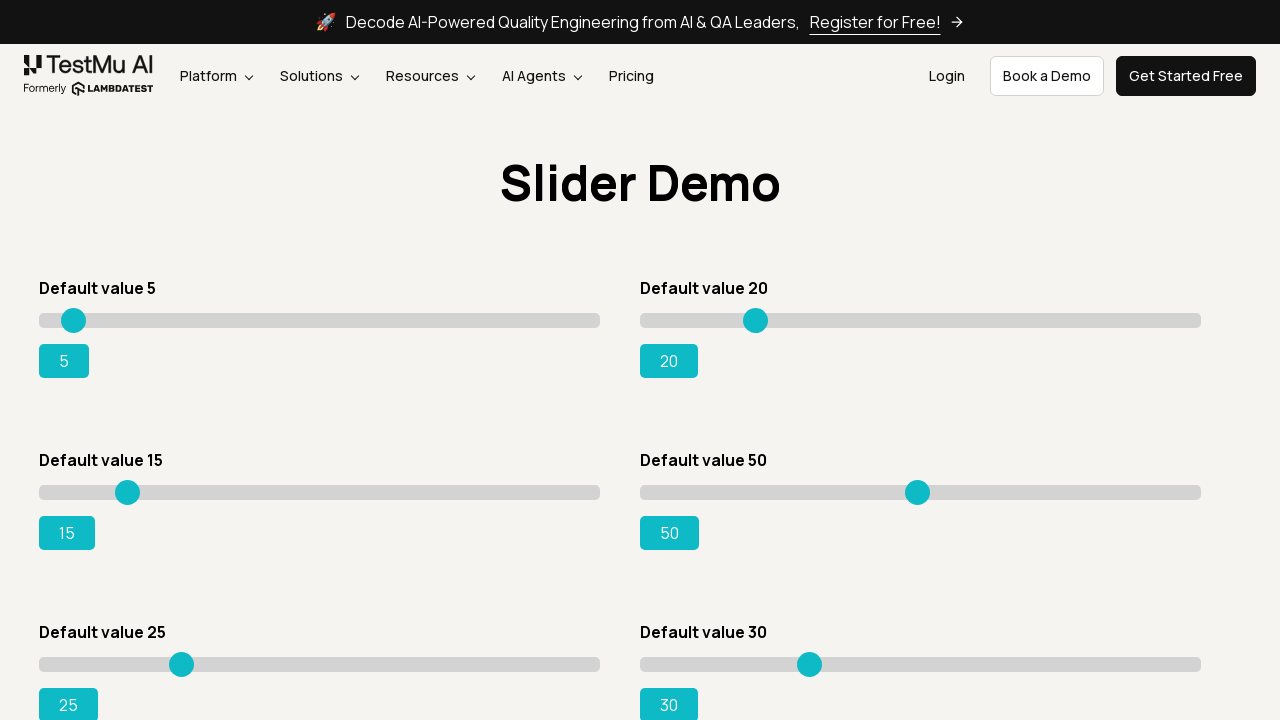

Dragged slider 200 pixels to the right to change its value at (239, 485)
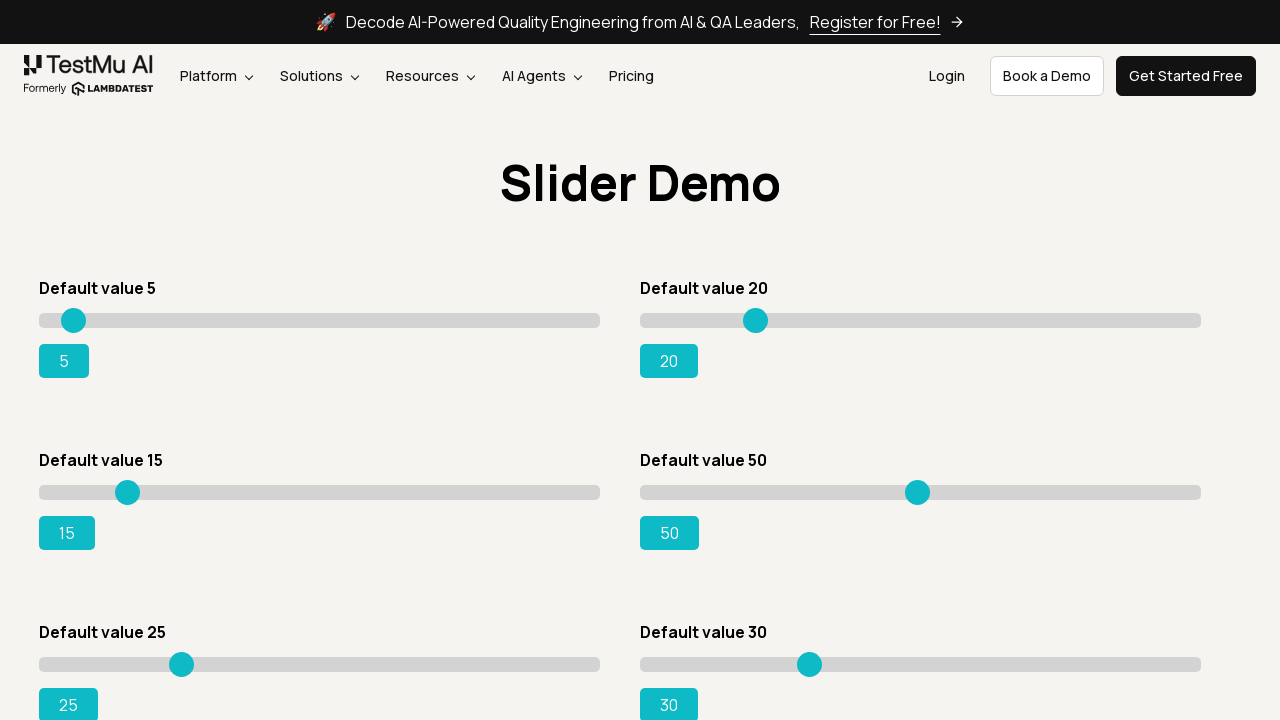

Slider output element is visible, drag and drop operation completed successfully
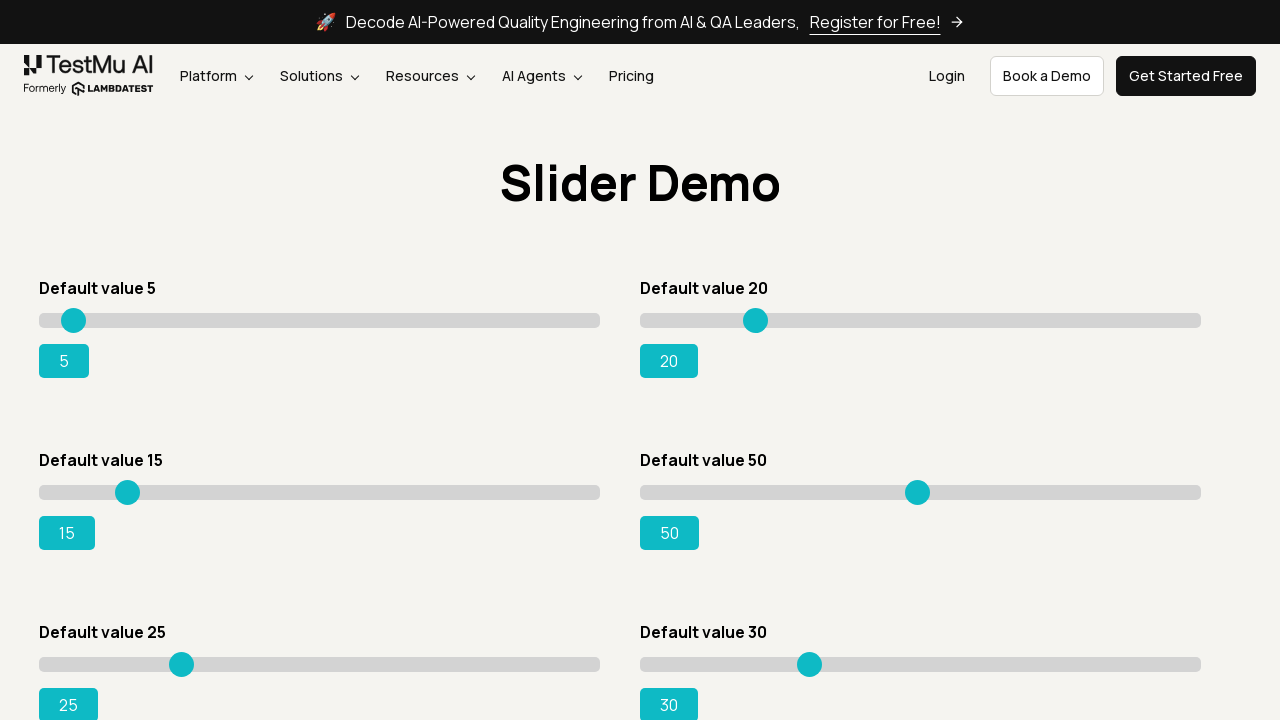

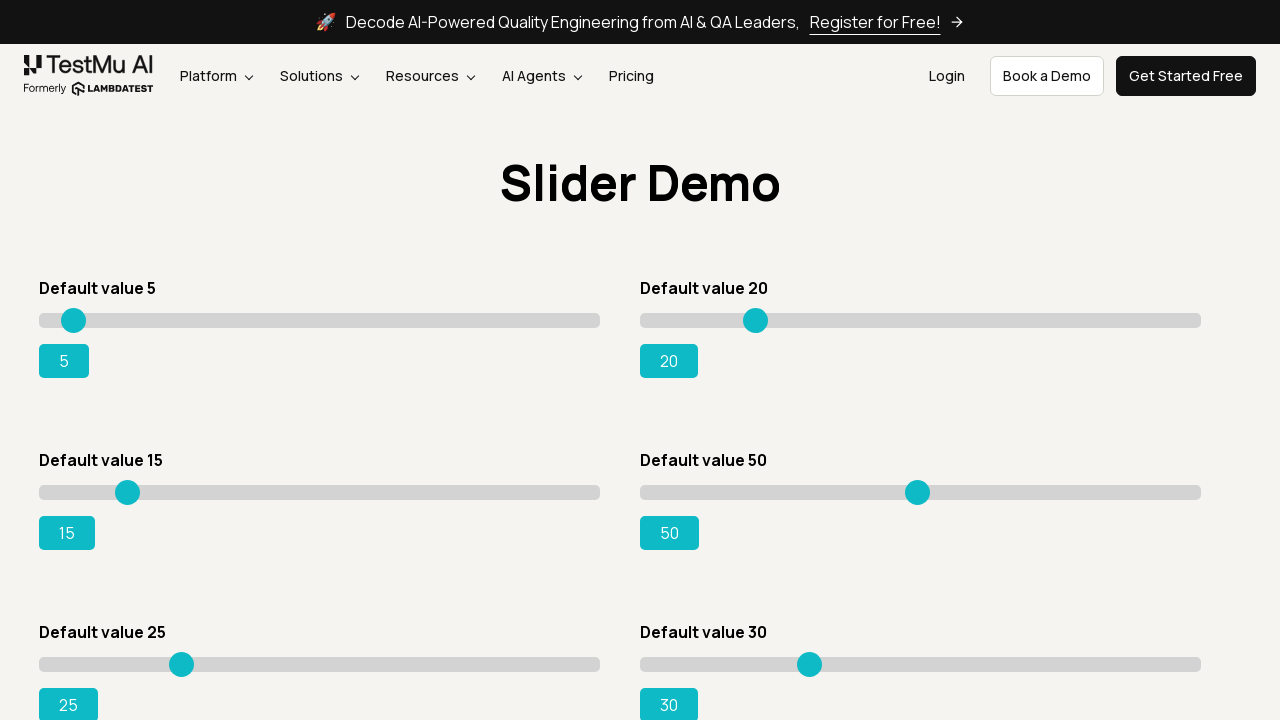